Tests explicit wait for element visibility by clicking start and waiting for Hello World message

Starting URL: http://the-internet.herokuapp.com/dynamic_loading/2

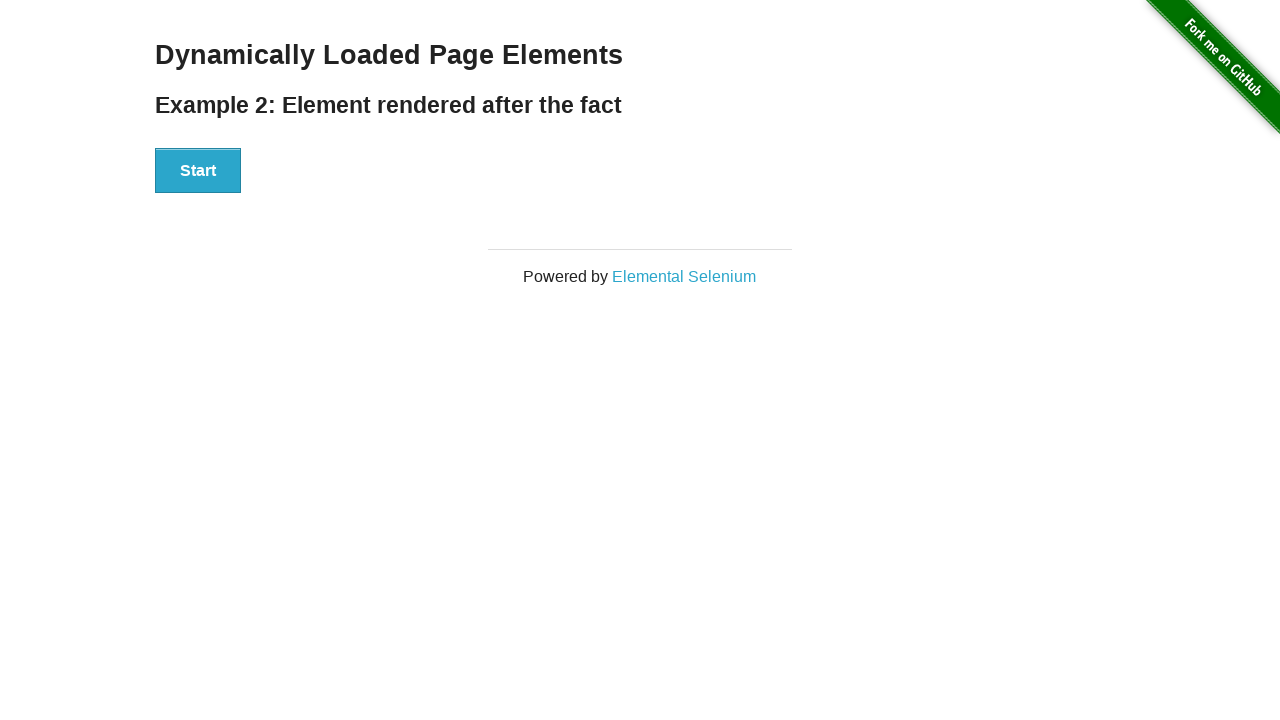

Start button is visible and ready
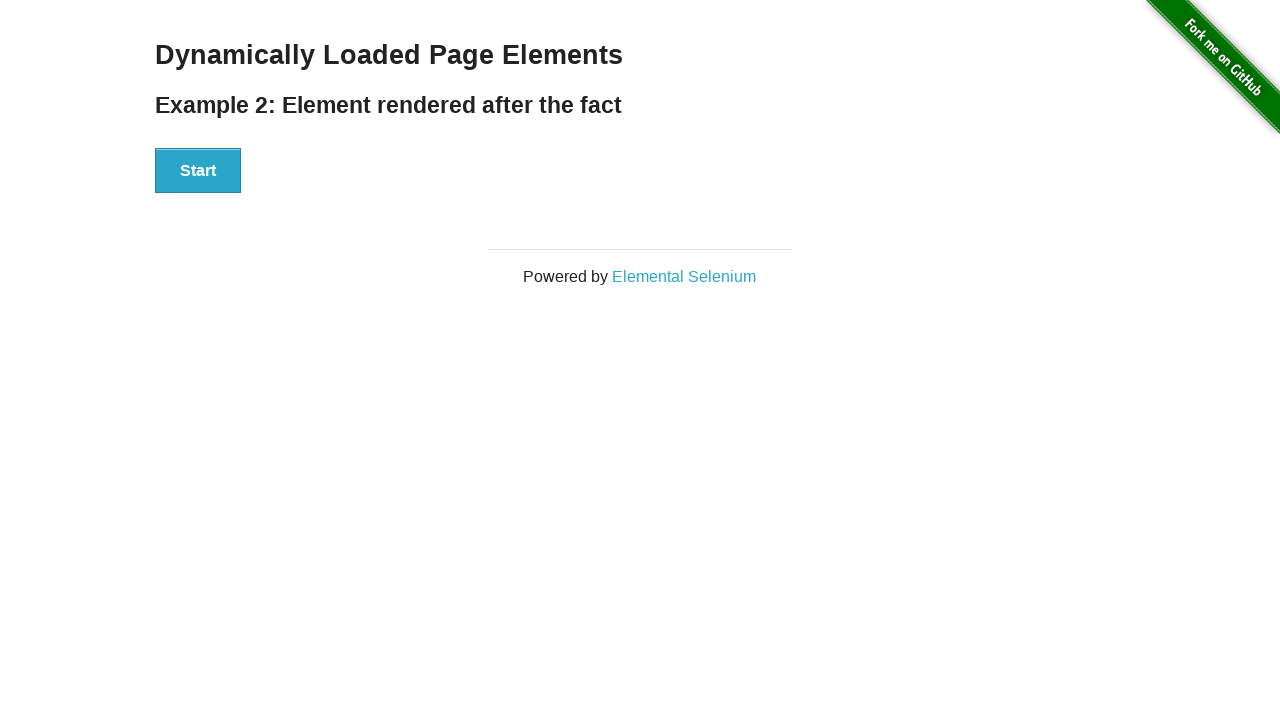

Clicked Start button at (198, 171) on xpath=//button[contains(text(),'Start')]
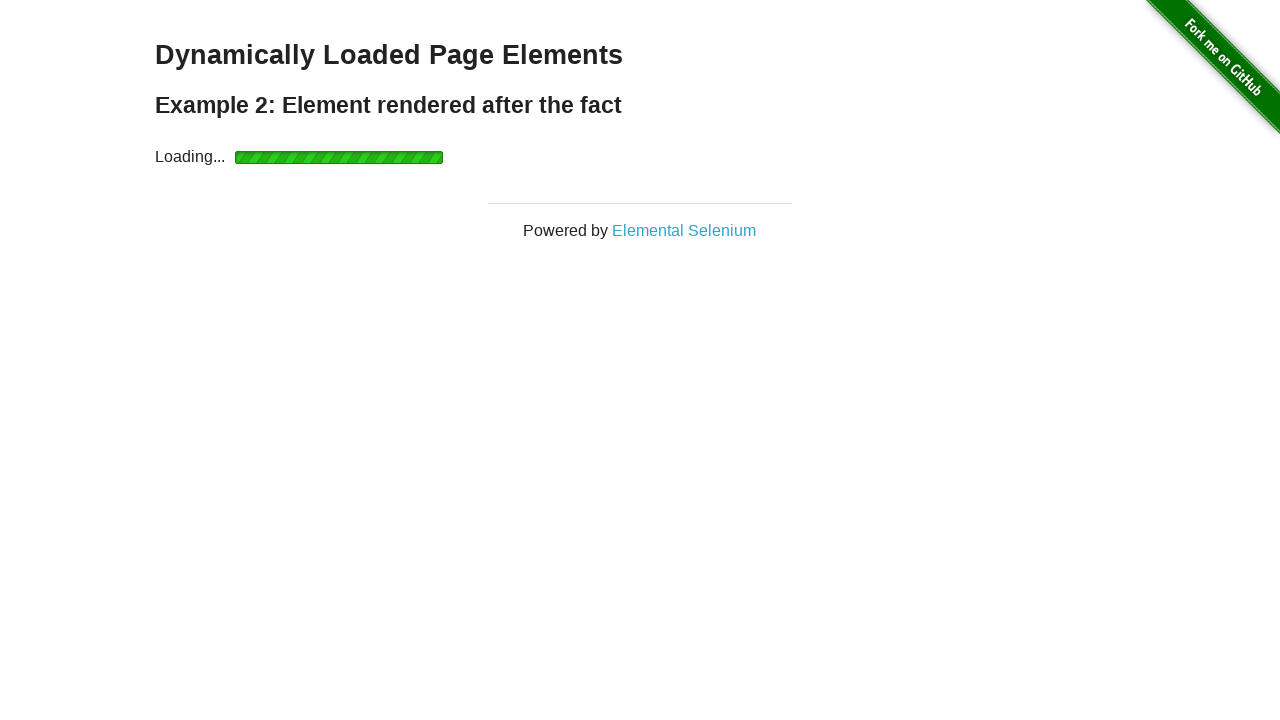

Hello World message appeared after explicit wait
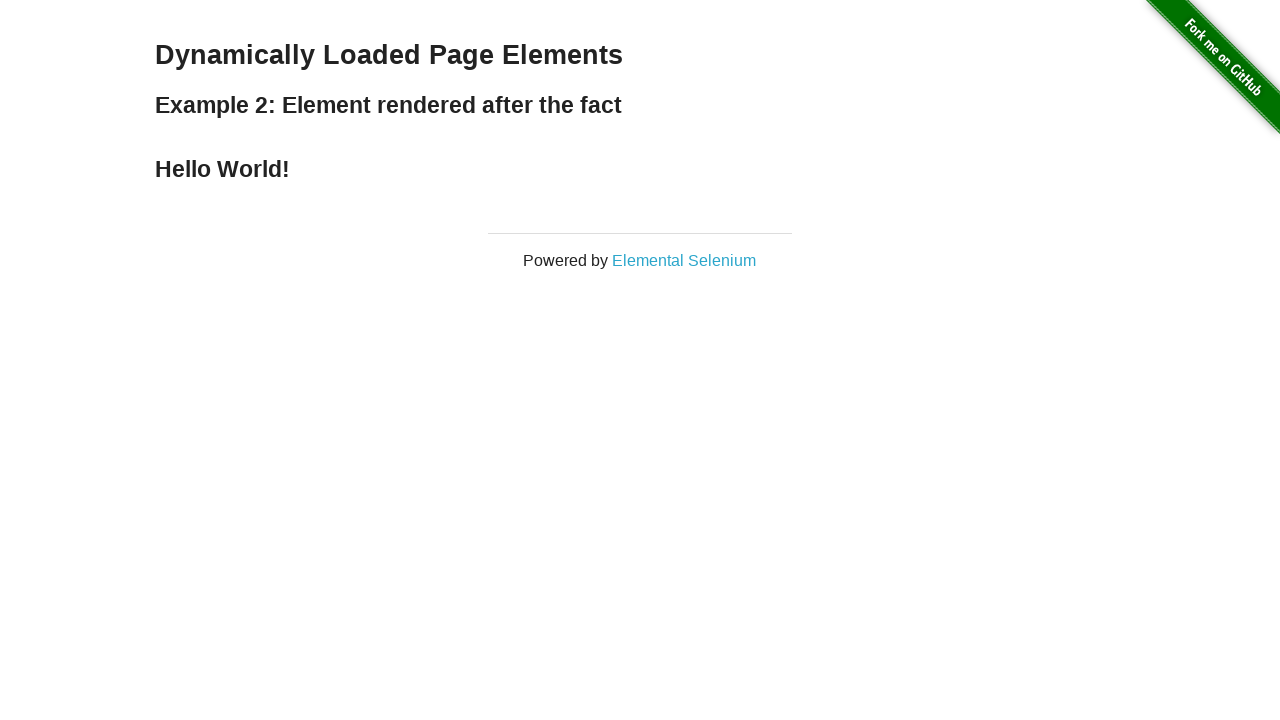

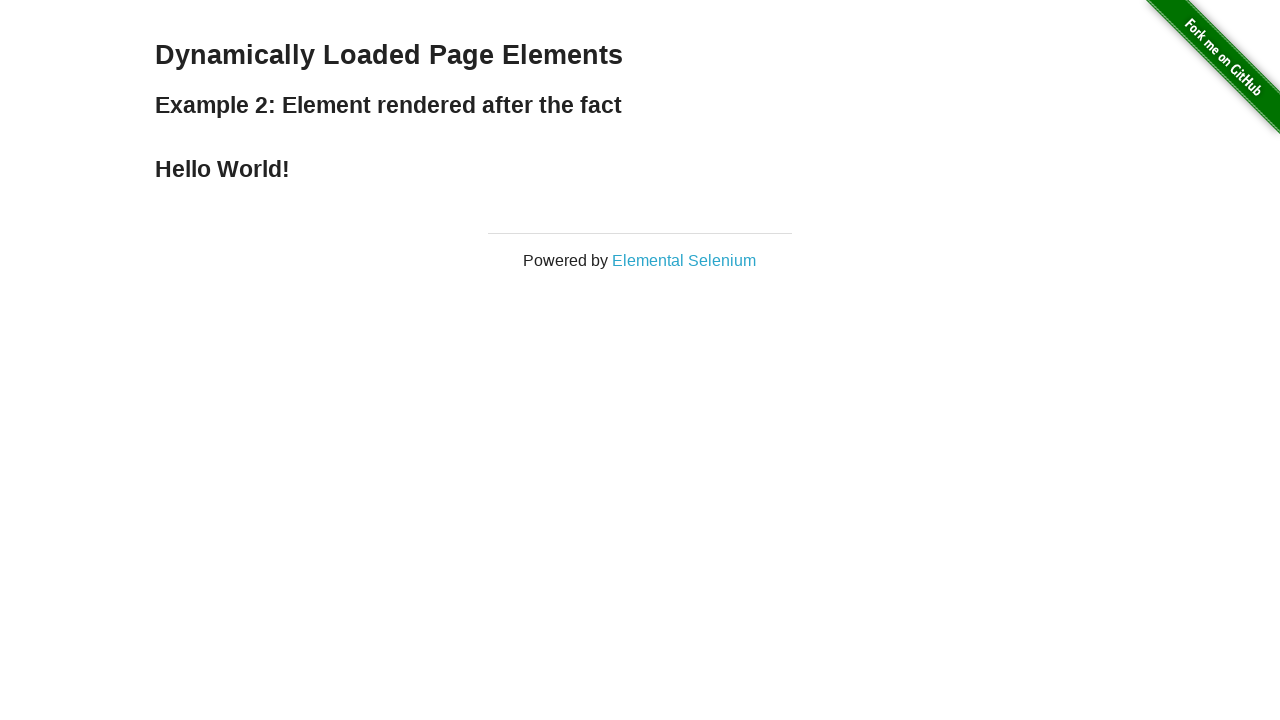